Tests dropdown selection using keyboard navigation by clicking on the dropdown link, opening the dropdown, and using arrow keys and Enter to select "Option 2"

Starting URL: https://the-internet.herokuapp.com/

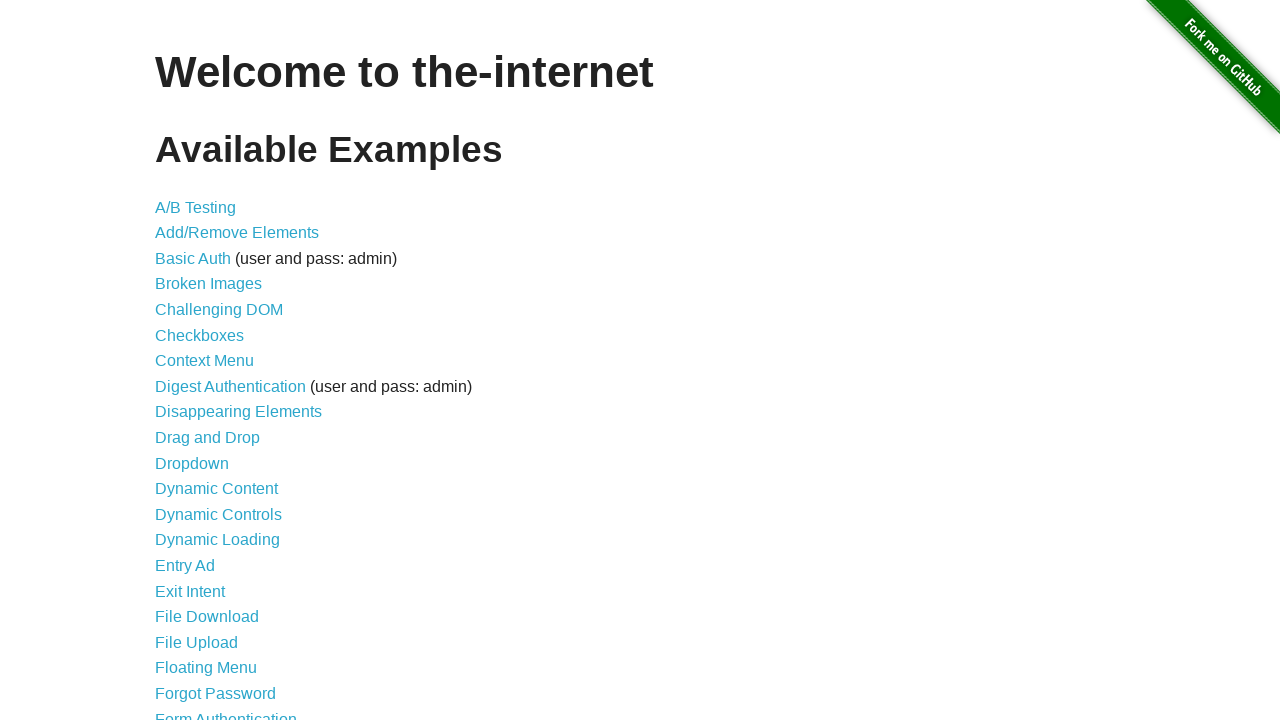

Waited for dropdown menu link to exist
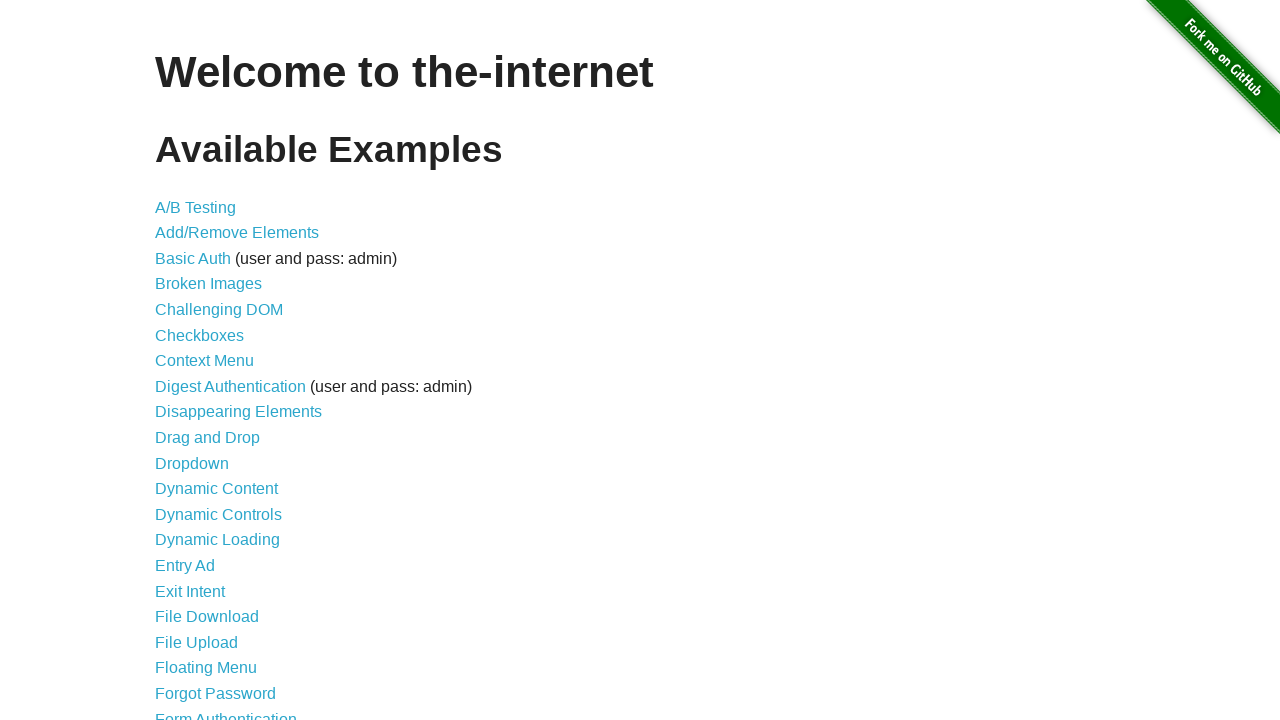

Clicked on dropdown menu link to navigate to dropdown page at (192, 463) on [href="/dropdown"]
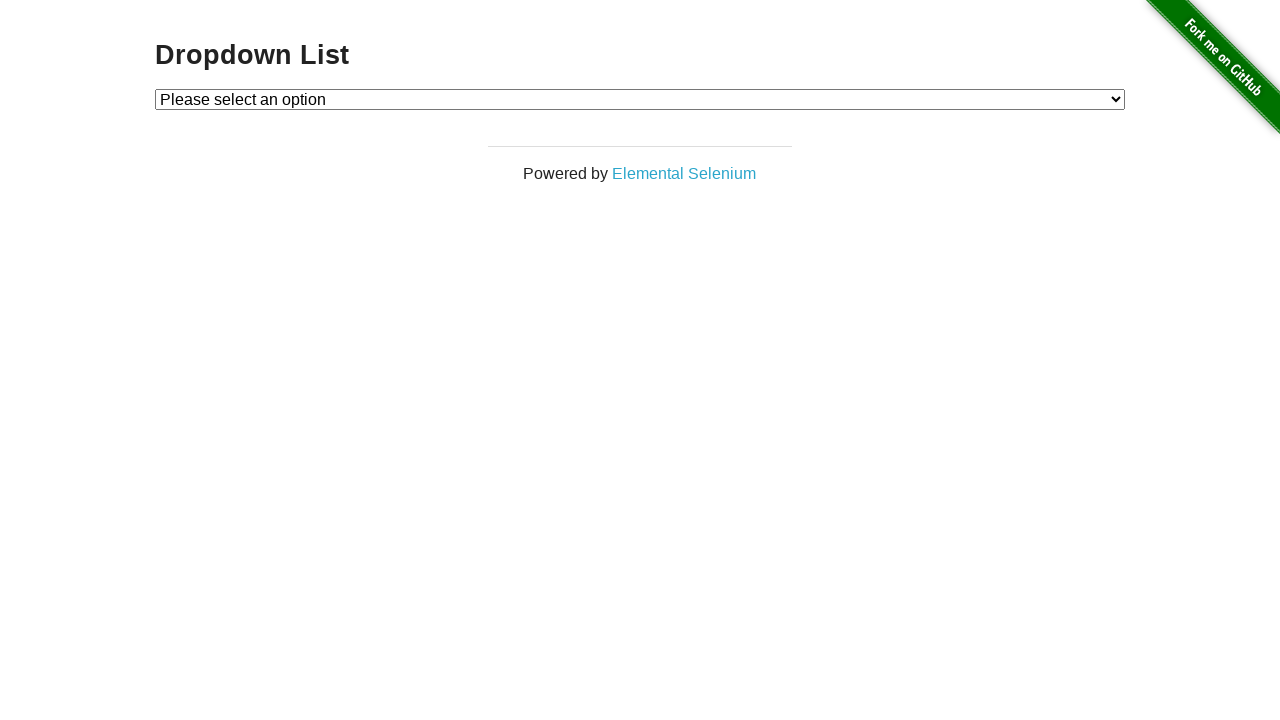

Waited for dropdown element to be visible
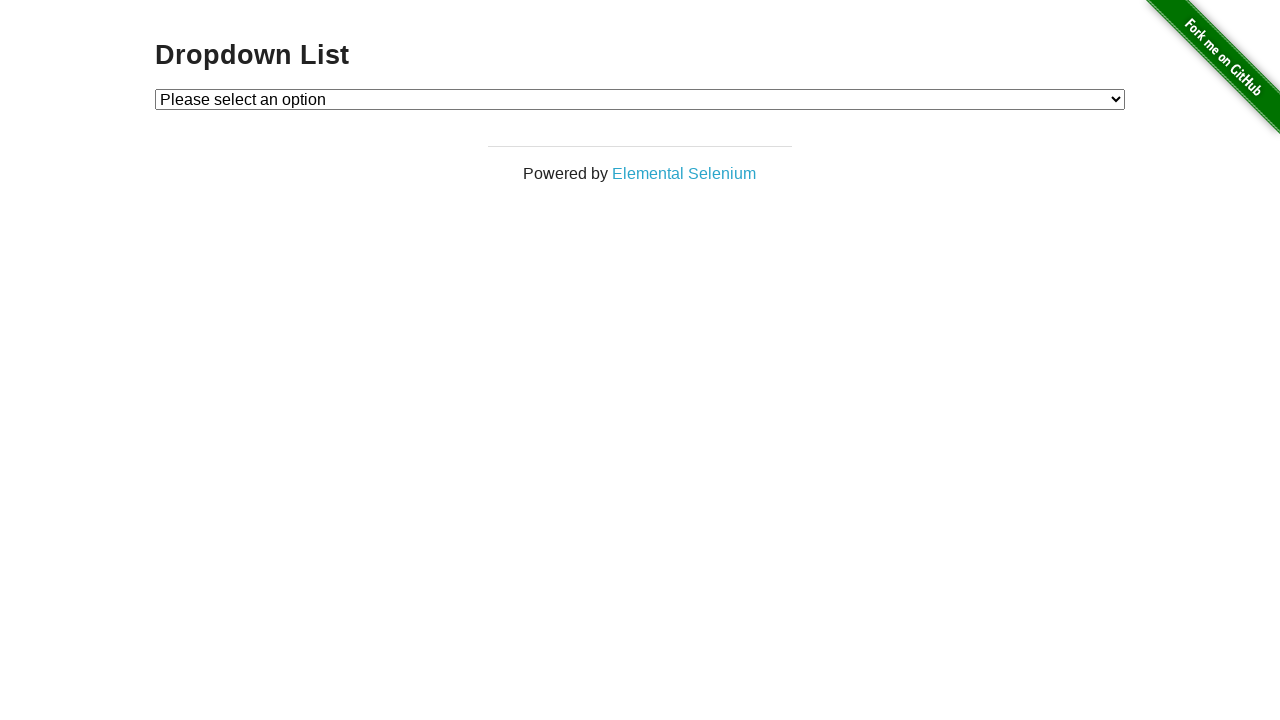

Clicked on dropdown to open it at (640, 99) on #dropdown
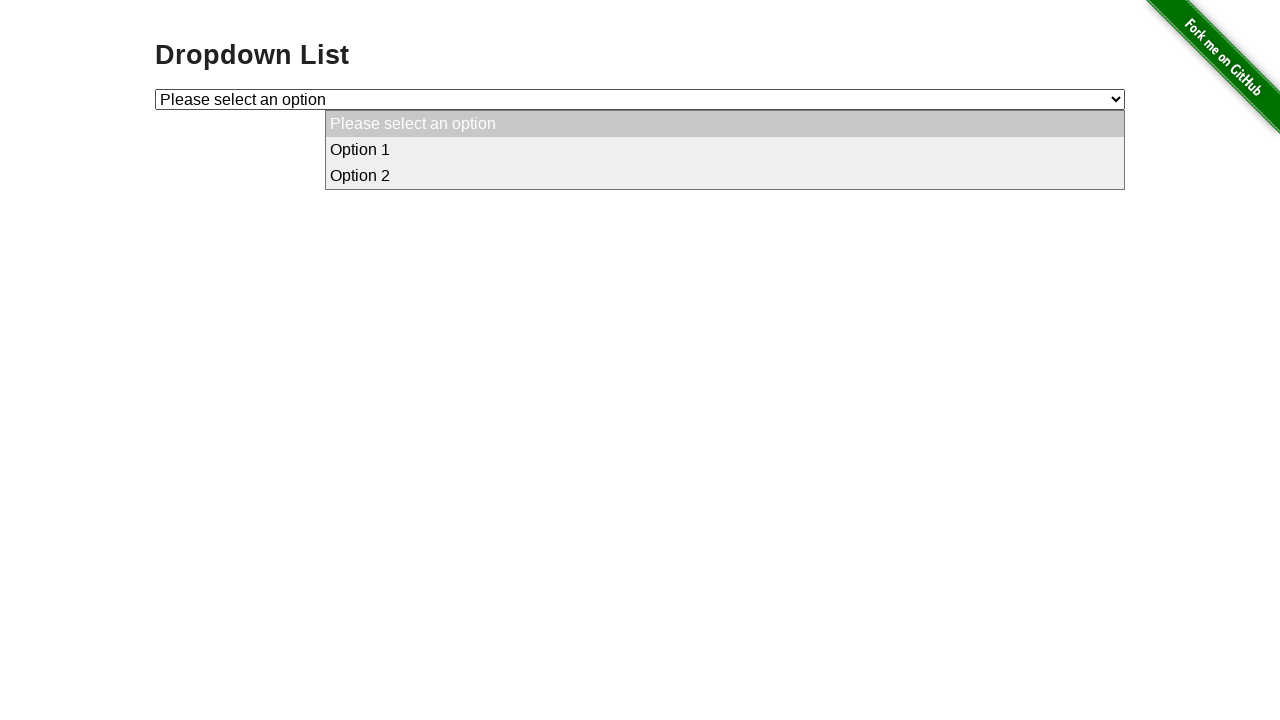

Found target option 'Option 2' at index 2
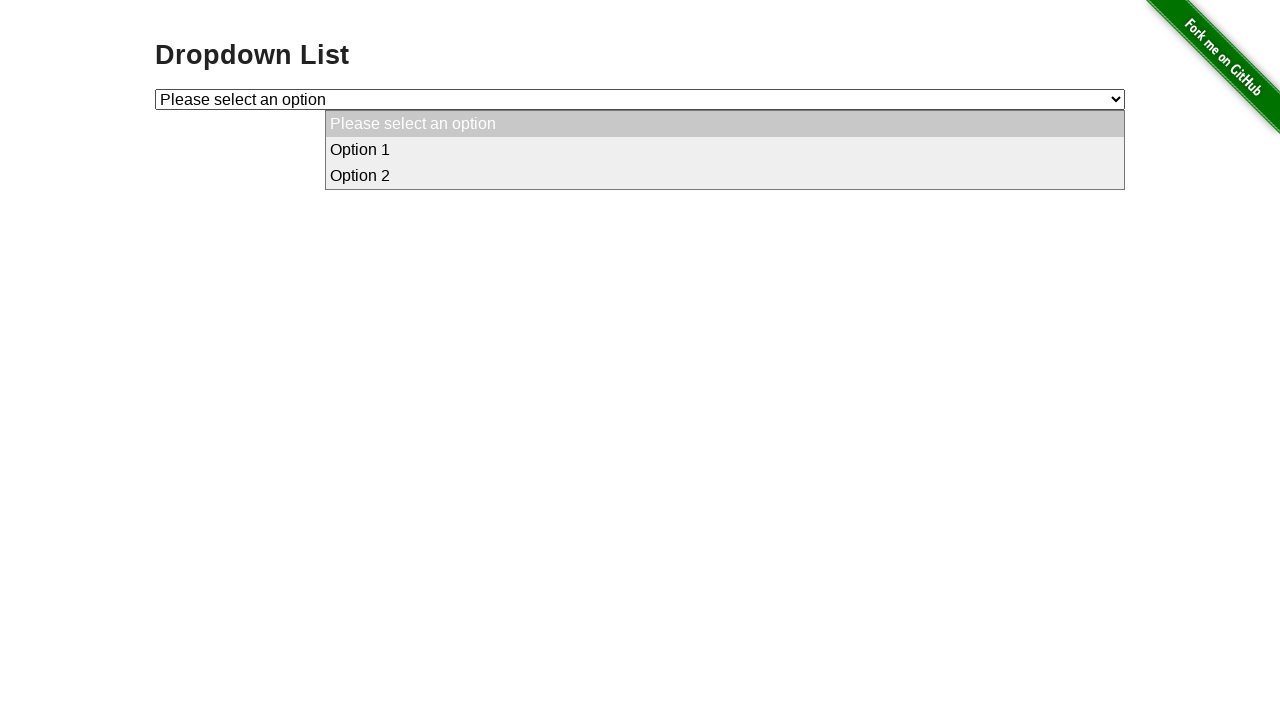

Pressed ArrowDown 2 times to navigate to target option
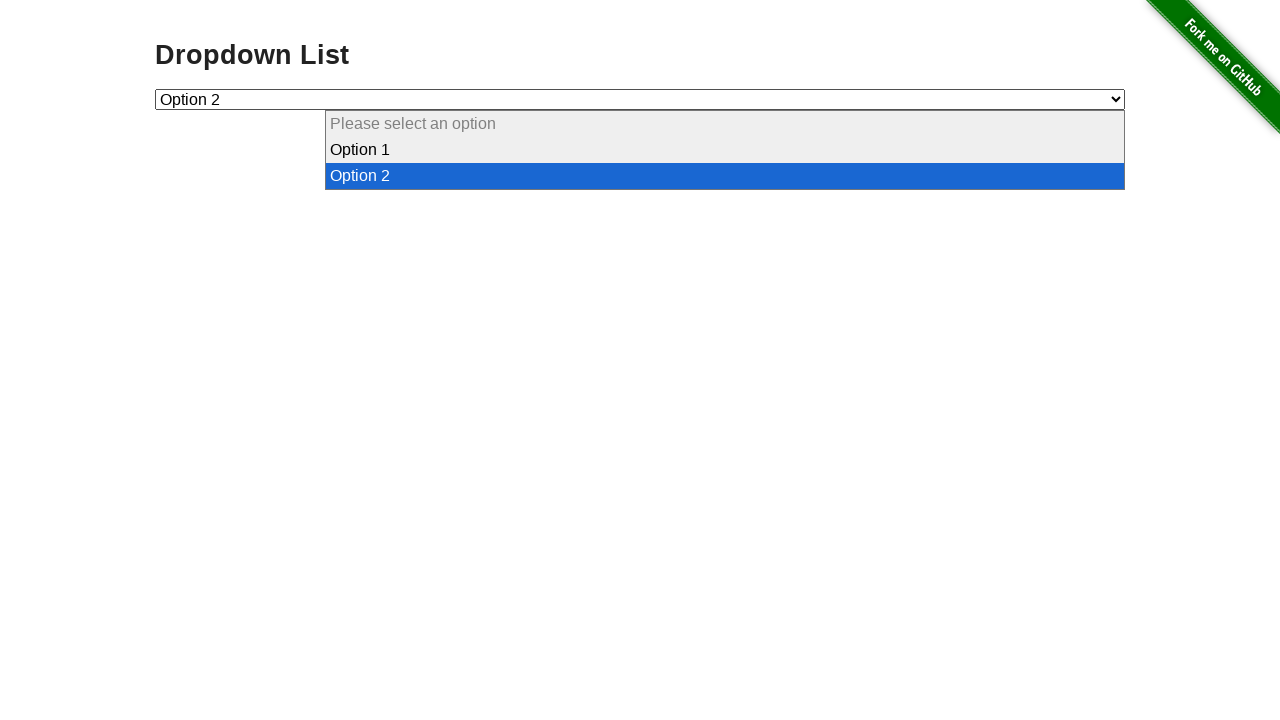

Pressed Enter to select 'Option 2' from dropdown
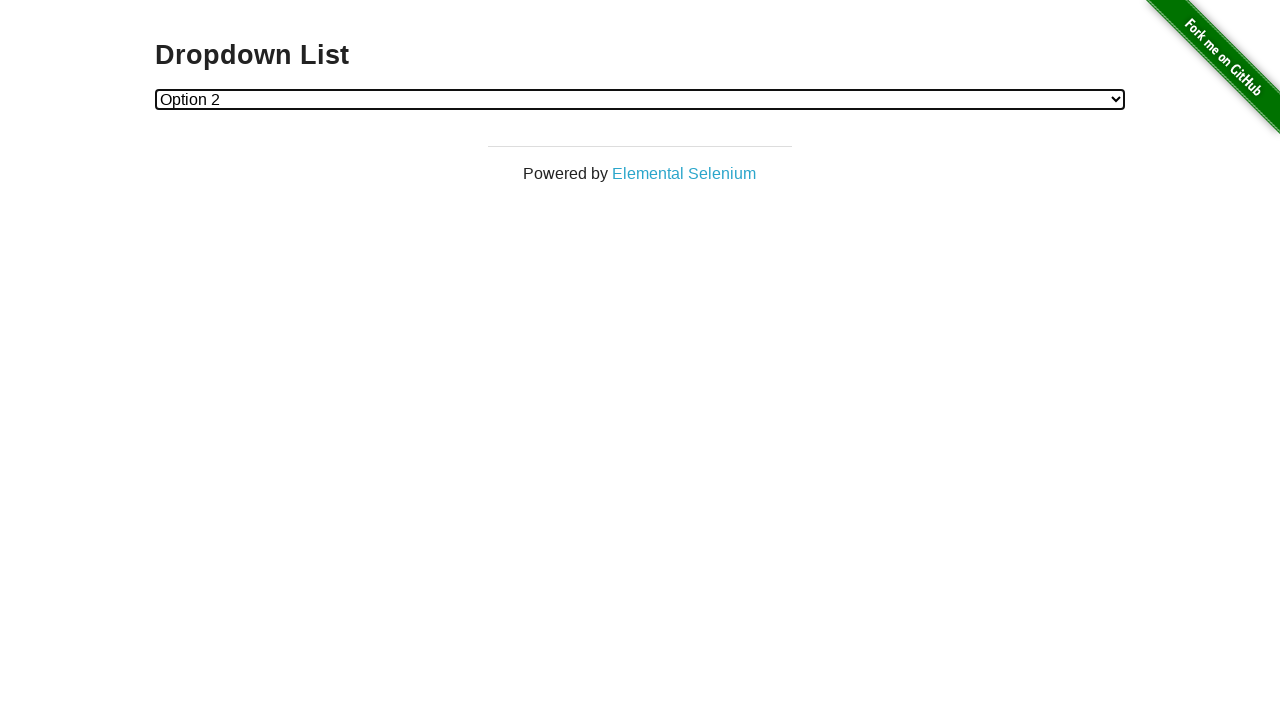

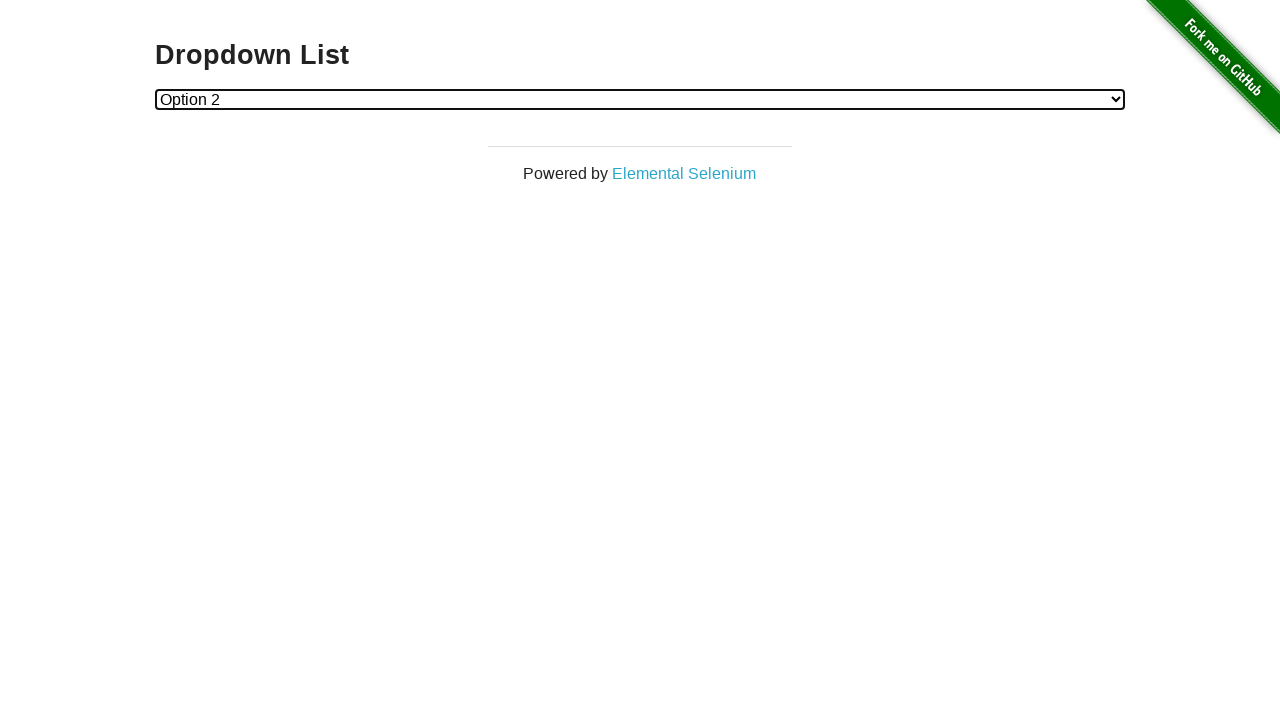